Tests adding and removing elements by clicking "Add Element" button twice, then deleting one element, and verifying a delete button remains visible.

Starting URL: https://the-internet.herokuapp.com/add_remove_elements/

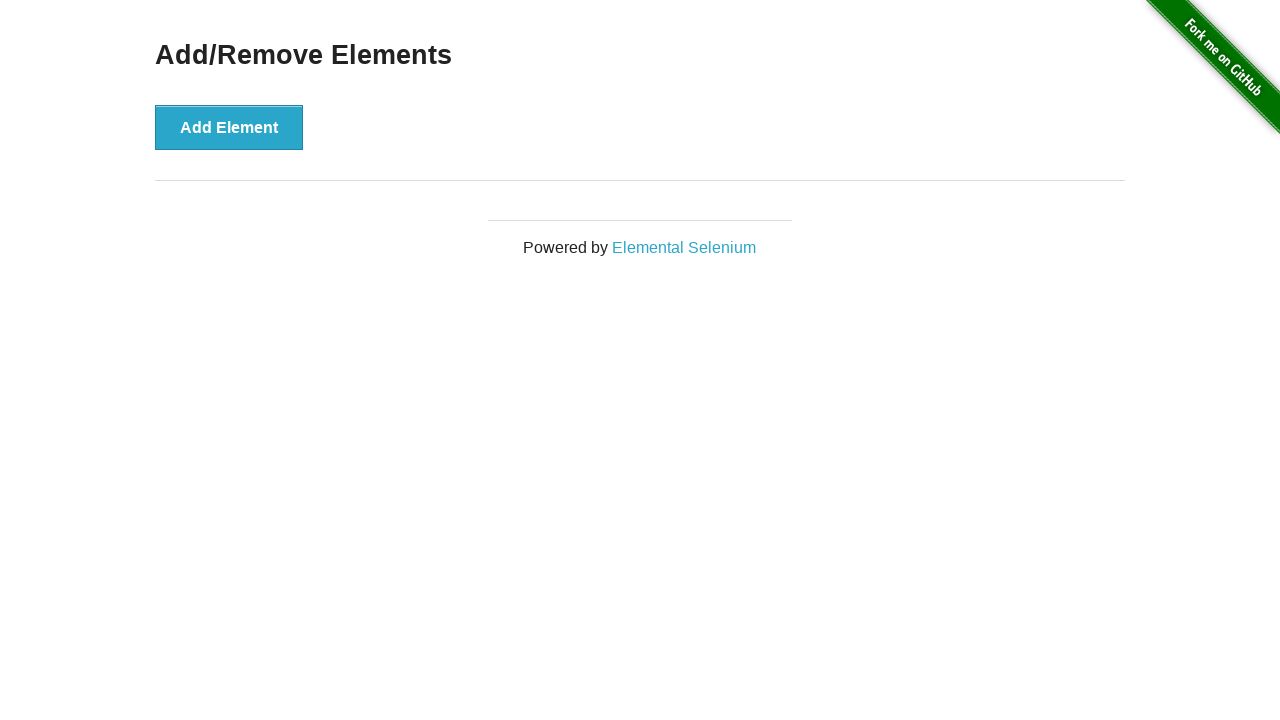

Clicked 'Add Element' button to add first element at (229, 127) on xpath=//button[text()='Add Element']
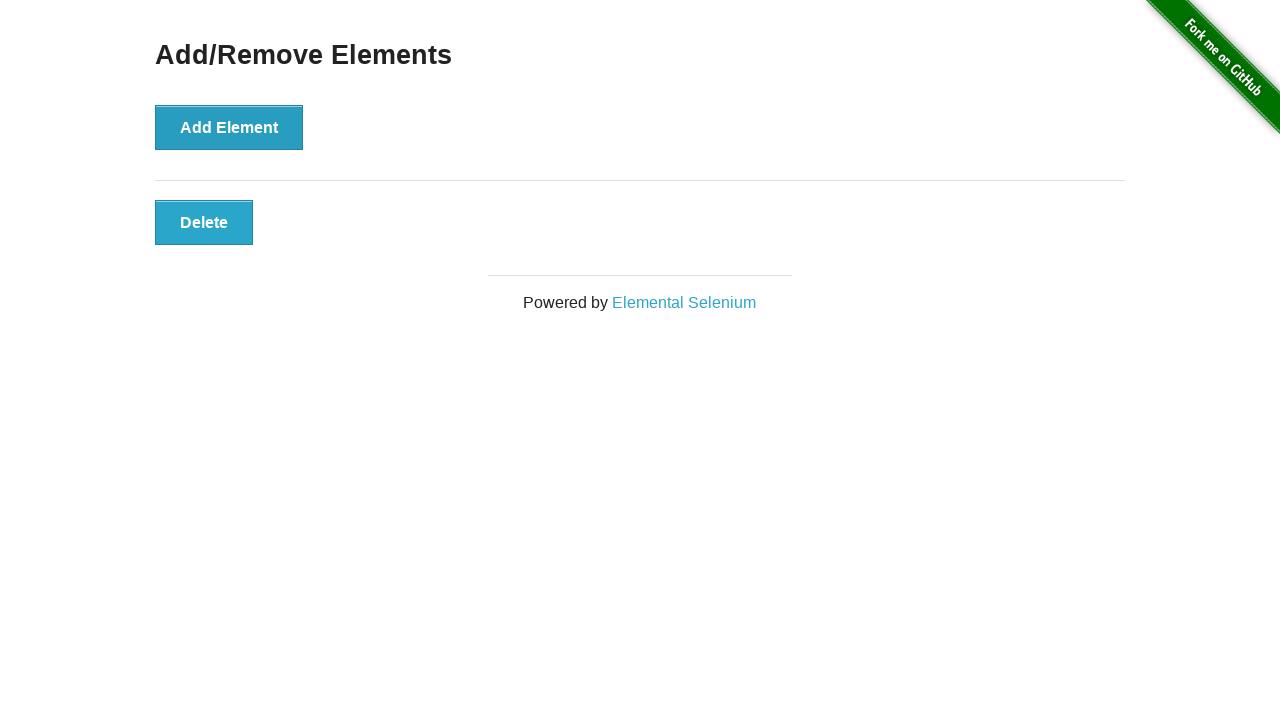

Clicked 'Add Element' button to add second element at (229, 127) on xpath=//button[text()='Add Element']
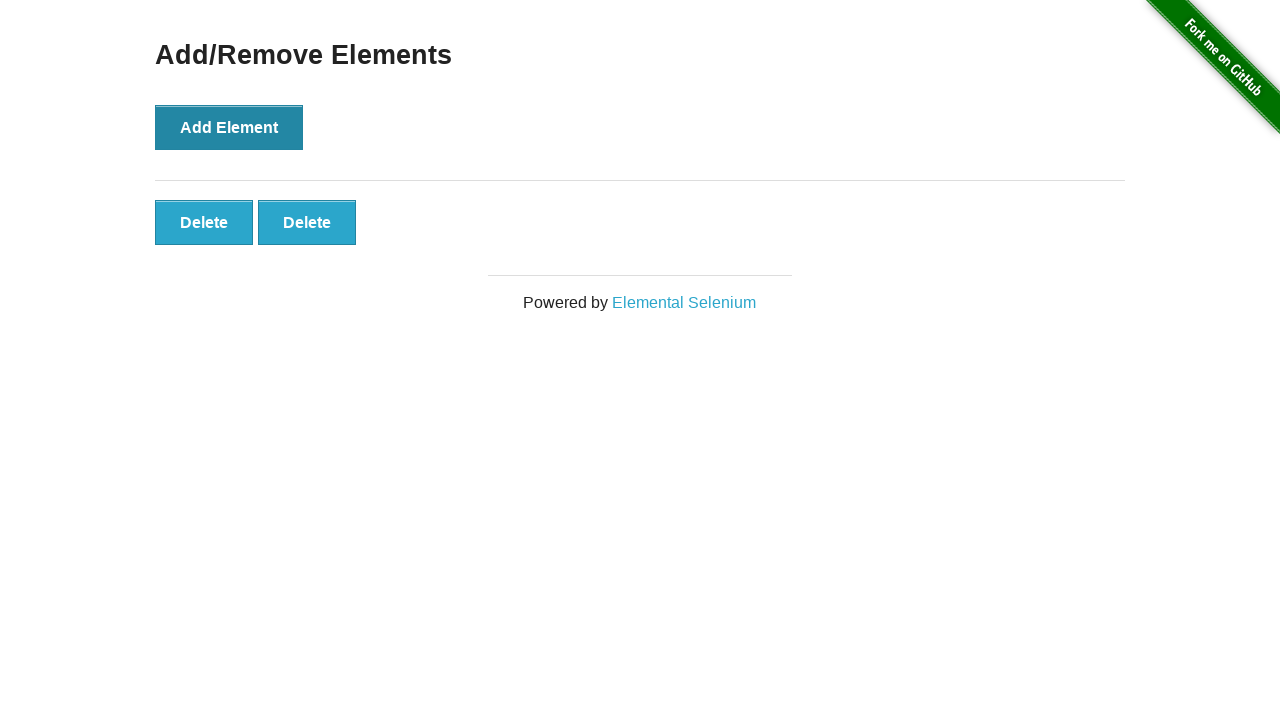

Clicked delete button to remove last added element at (307, 222) on xpath=//div[@id='elements']//button[last()]
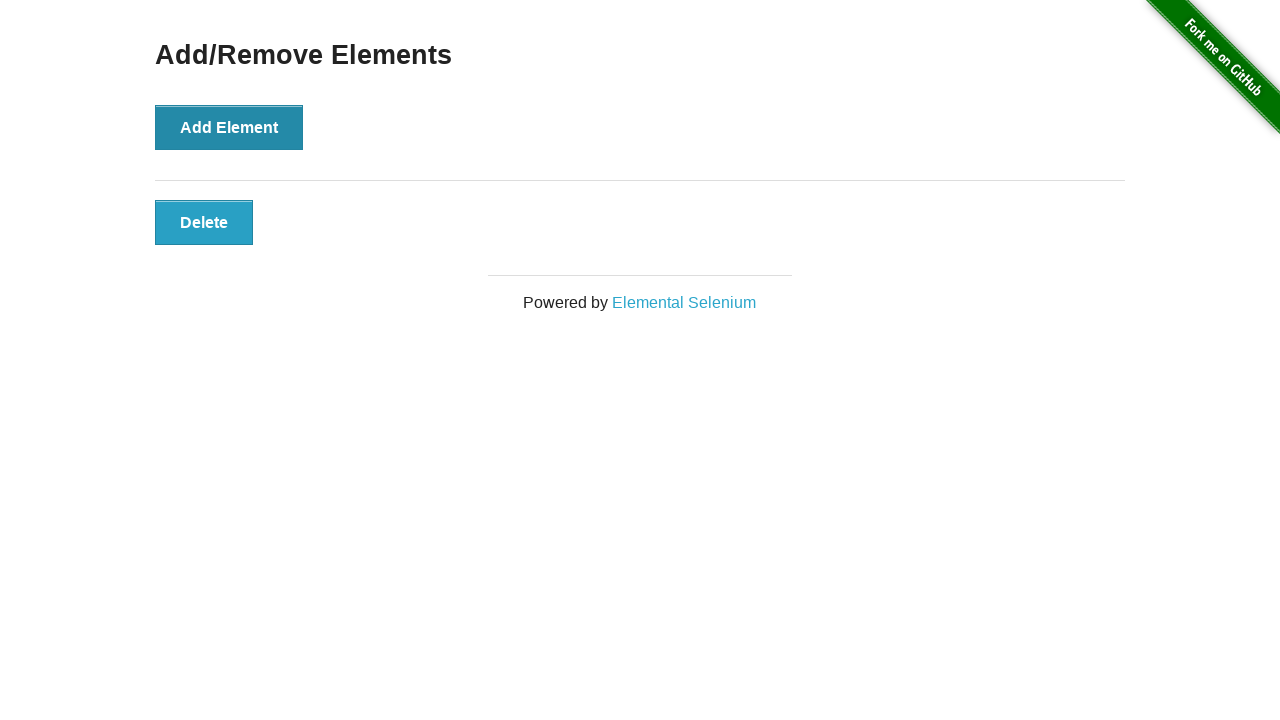

Waited for delete button to be visible
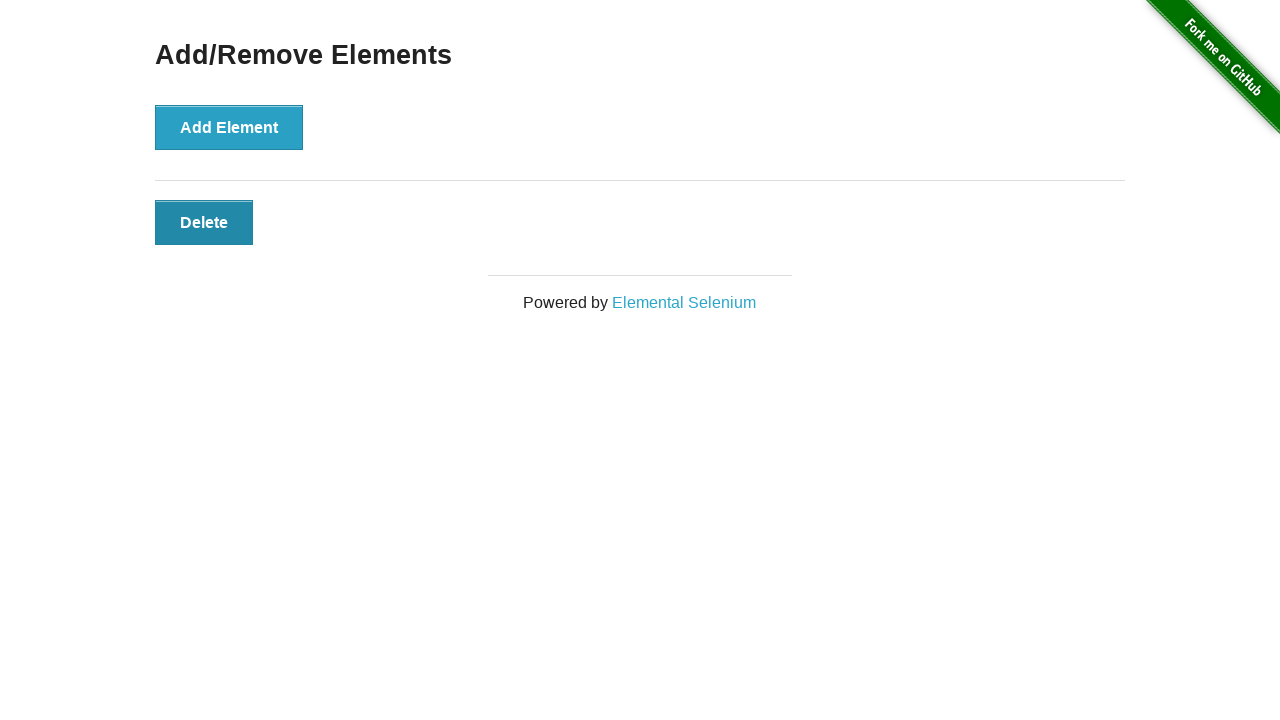

Verified delete button is still visible after removal
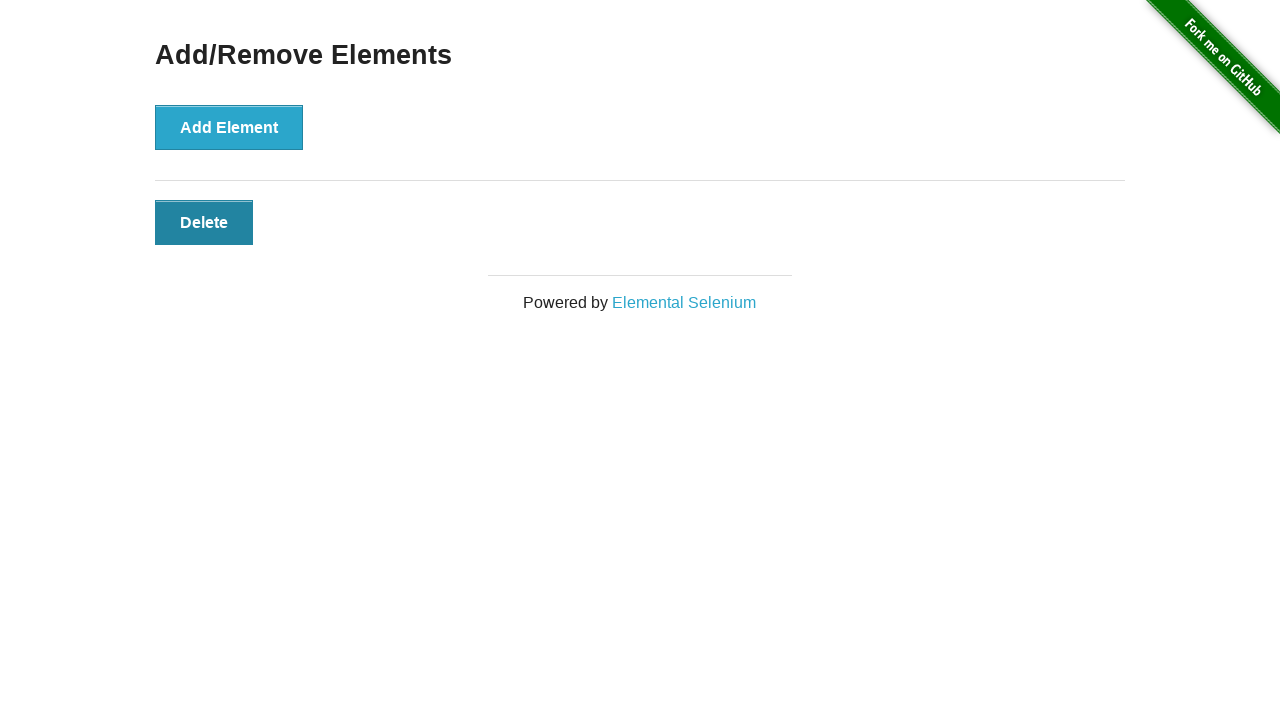

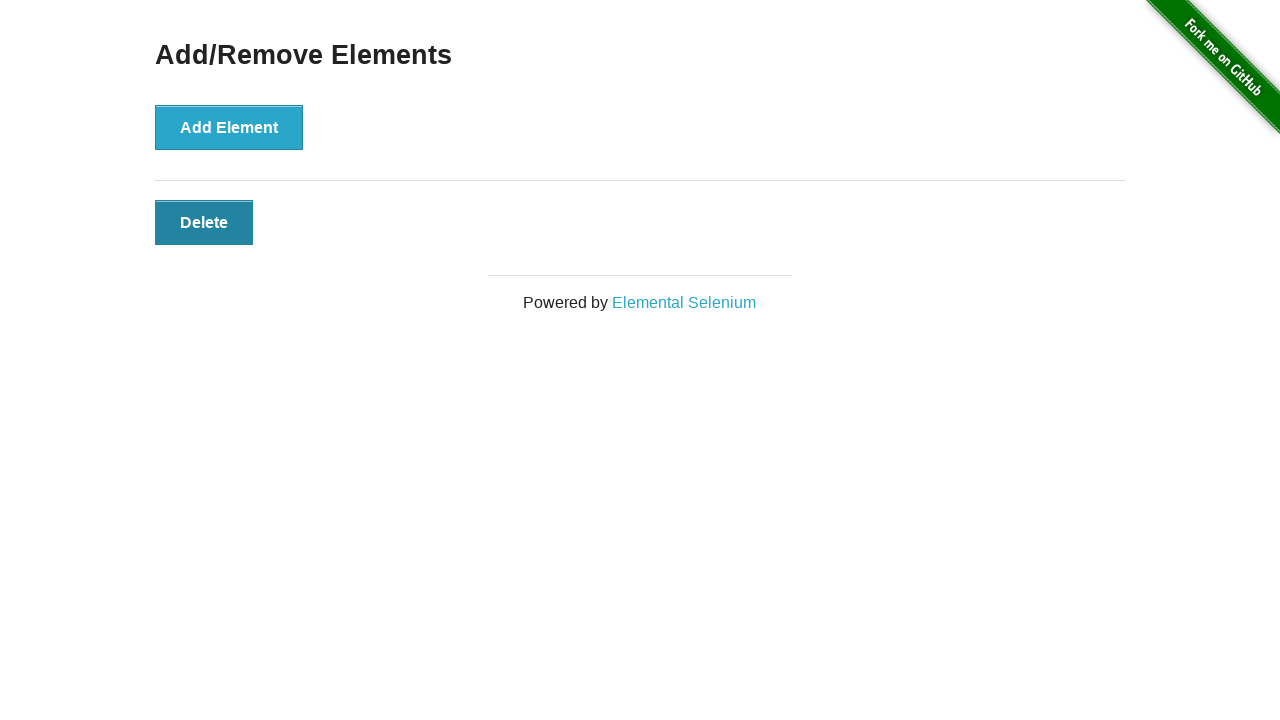